Tests selecting the Yes radio button option and verifying the success message.

Starting URL: https://demoqa.com/elements

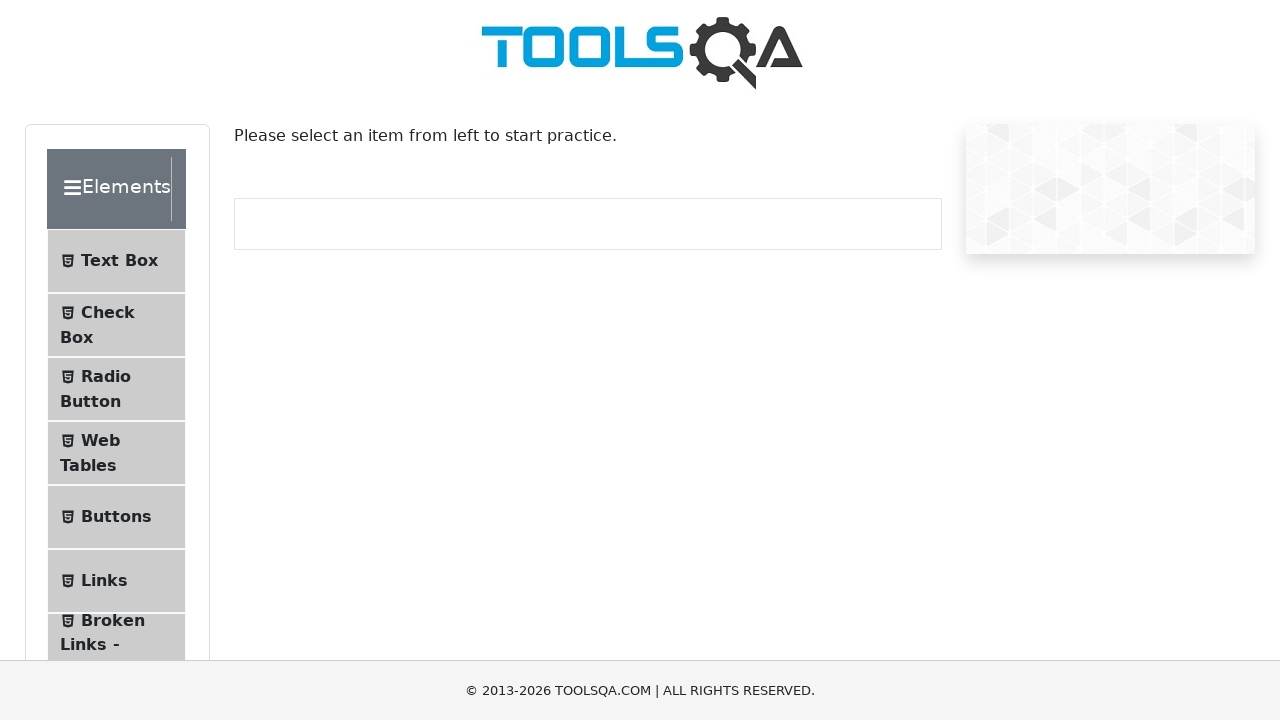

Clicked on Radio Button menu item at (116, 389) on #item-2:visible
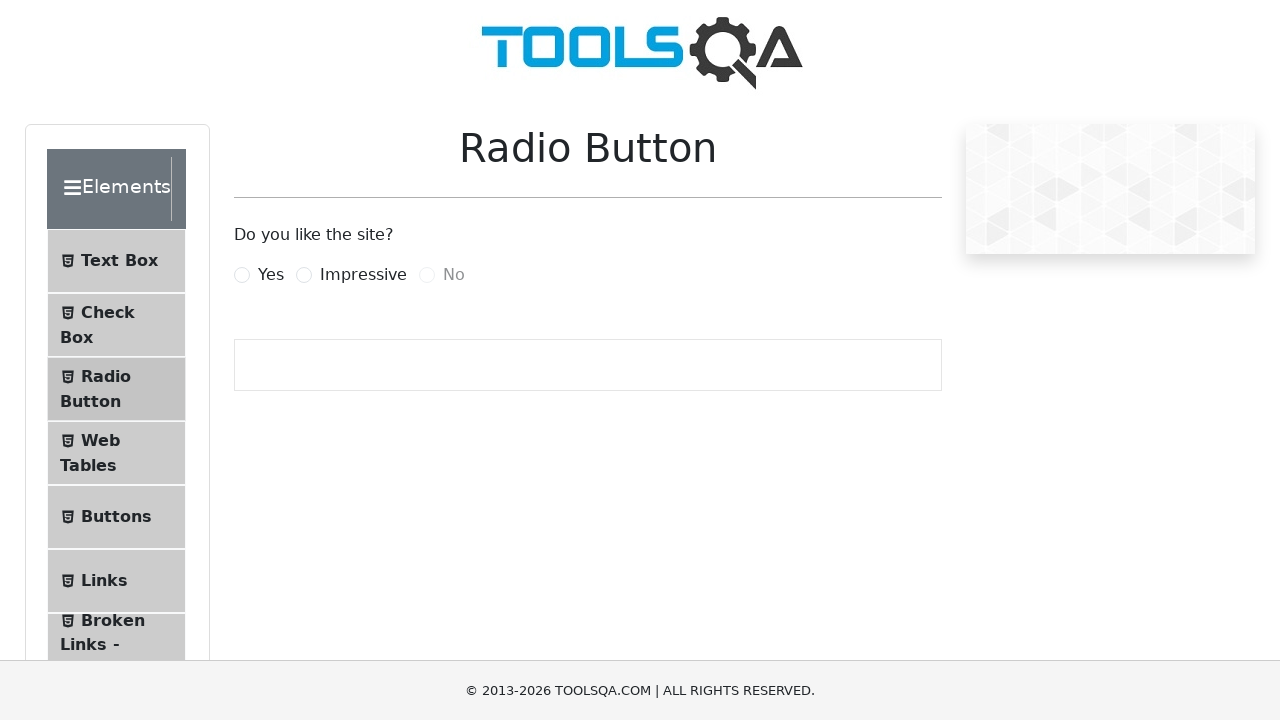

Clicked on Yes radio button option at (271, 275) on label[for='yesRadio']
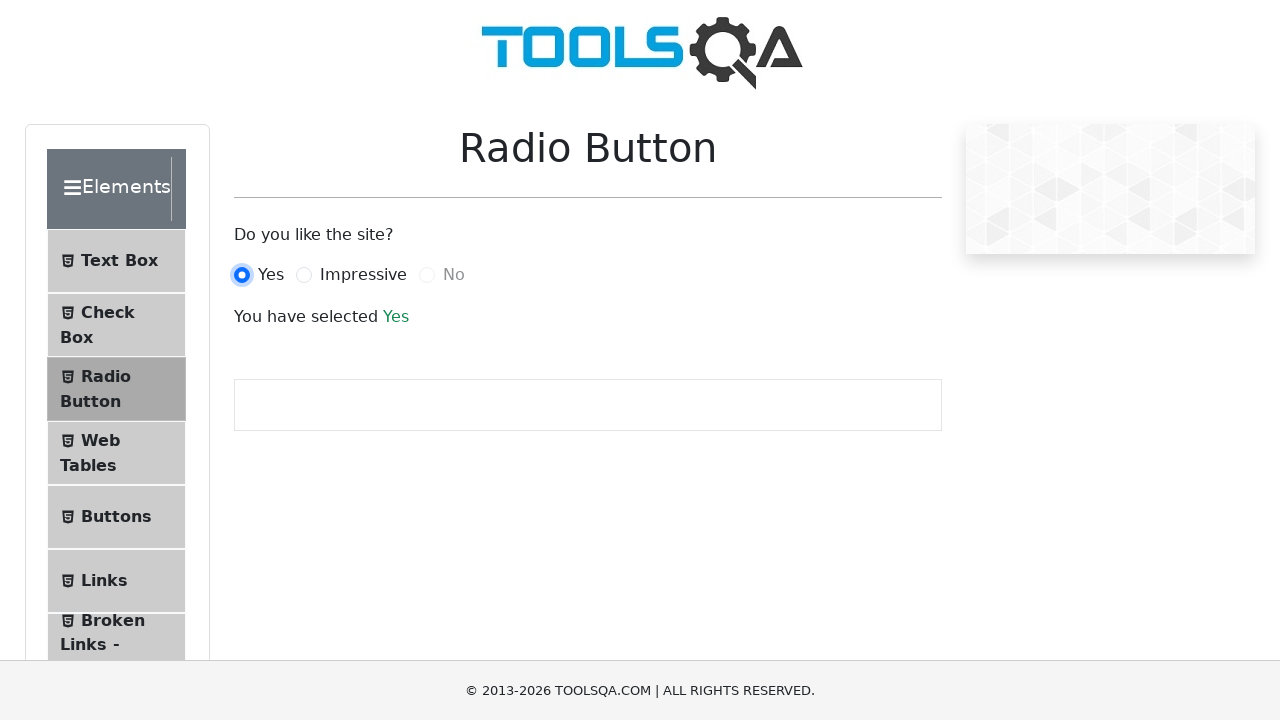

Success message displayed after selecting Yes radio button
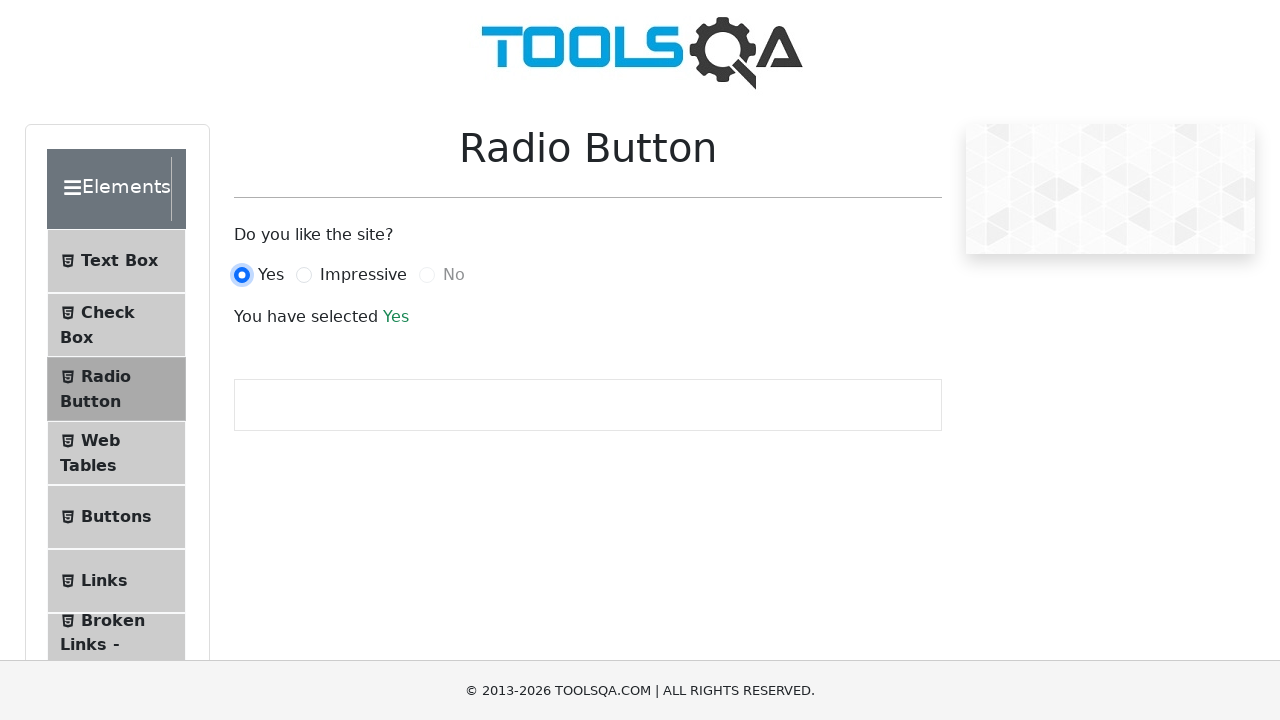

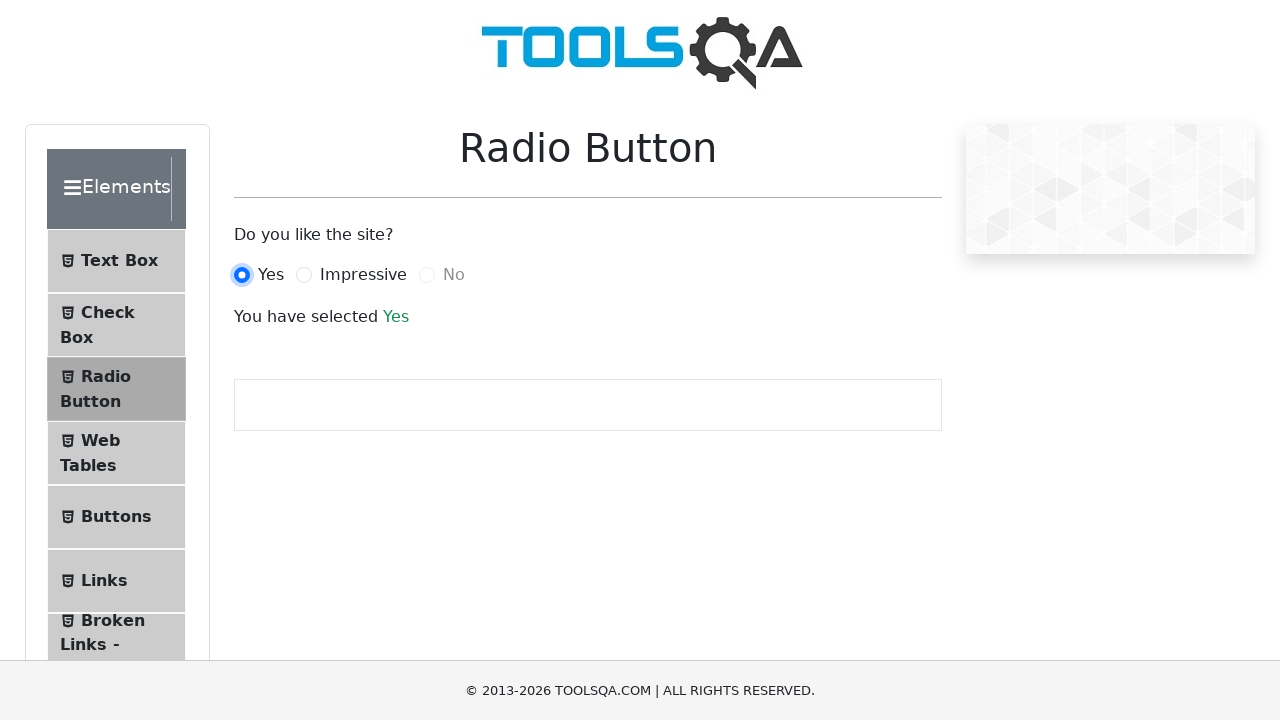